Tests A/B test opt-out by adding the opt-out cookie on the main page before navigating to the A/B test page, then verifying the opt-out is in effect

Starting URL: http://the-internet.herokuapp.com

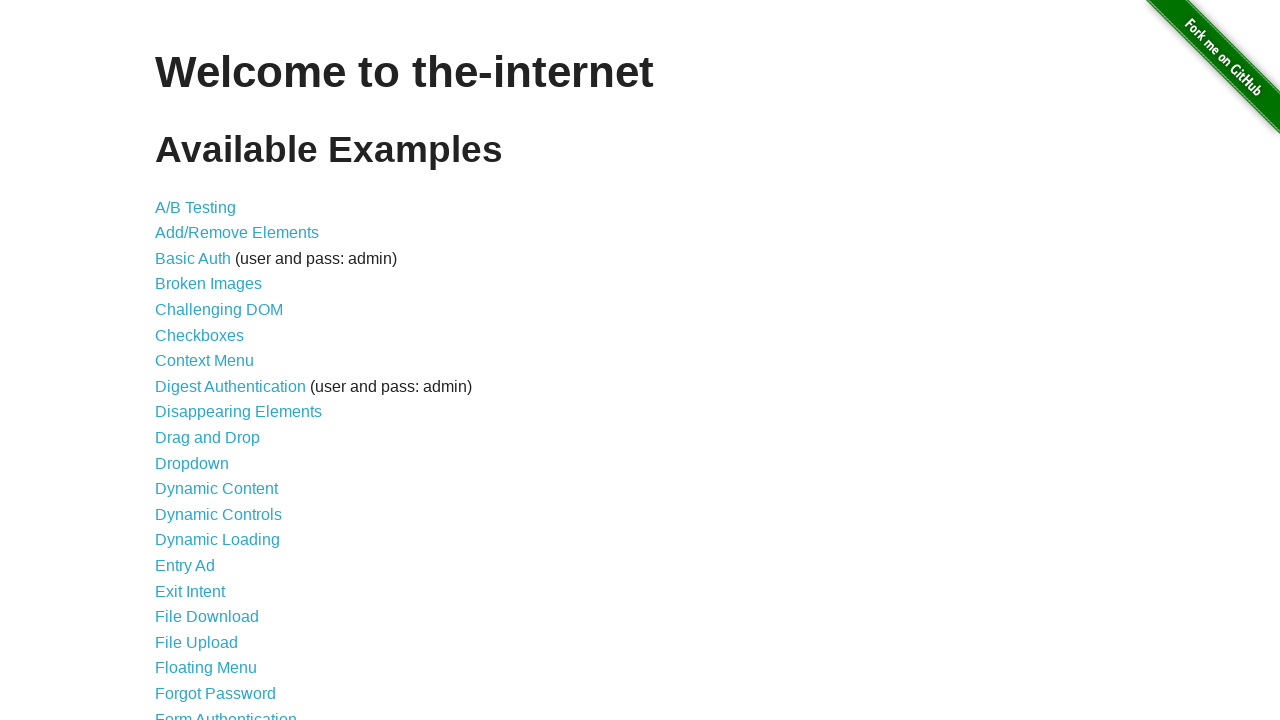

Added optimizelyOptOut cookie with value 'true' on main page
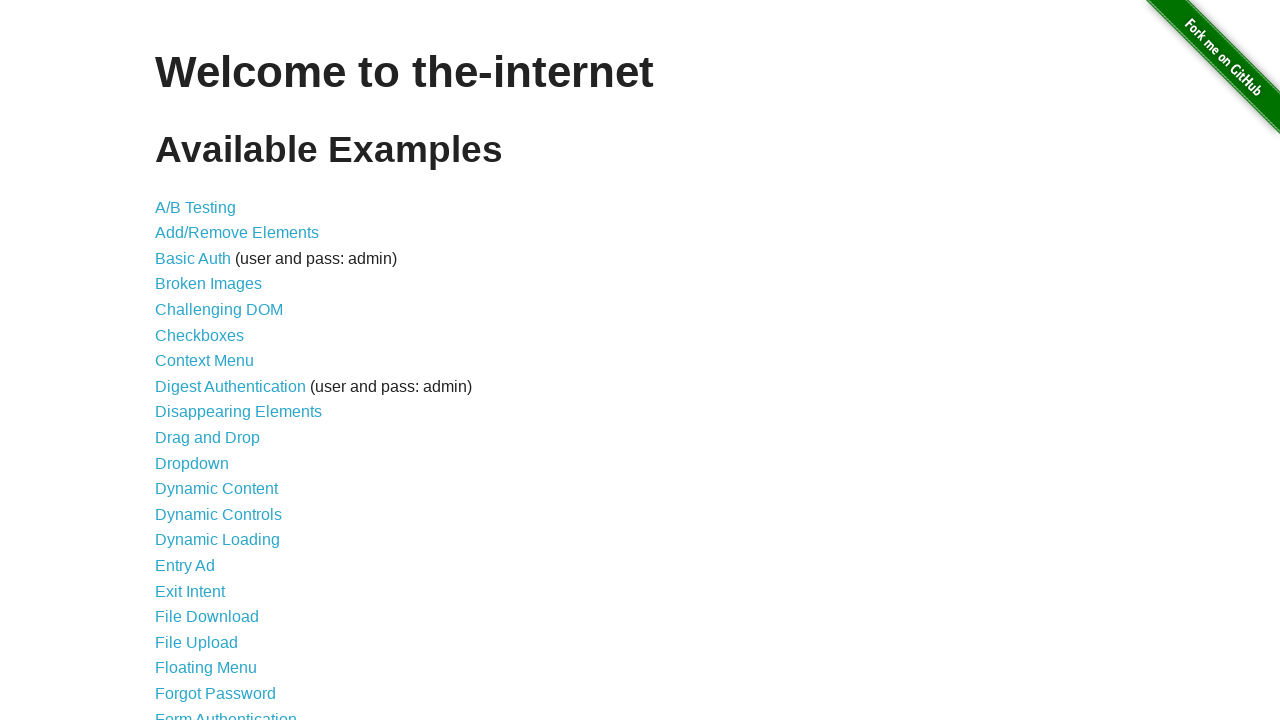

Navigated to A/B test page
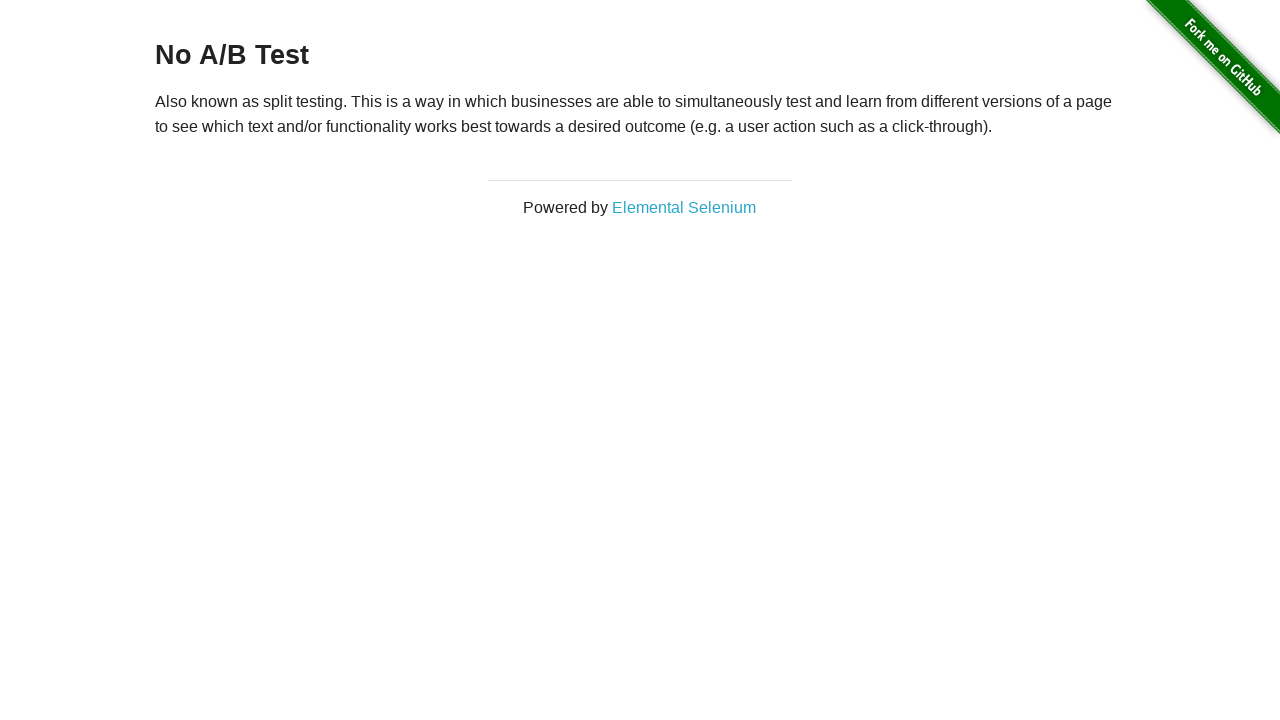

Retrieved heading text from page
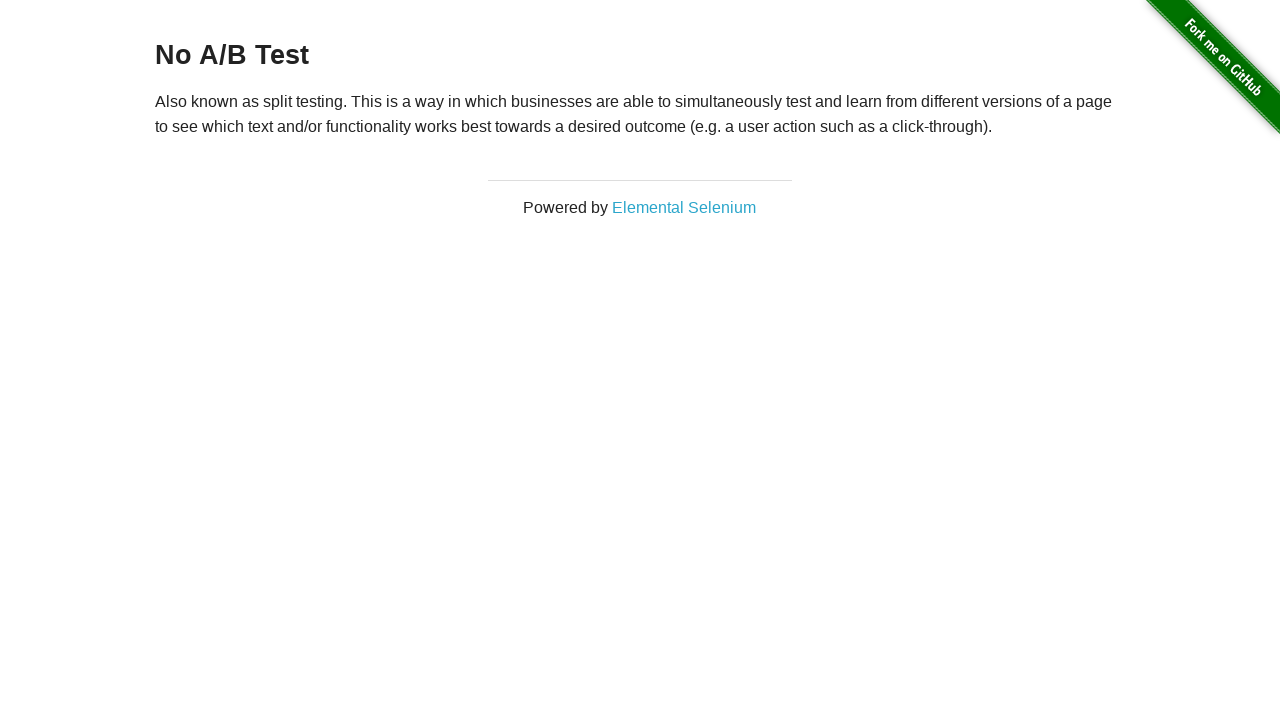

Verified opt-out is in effect - heading shows 'No A/B Test'
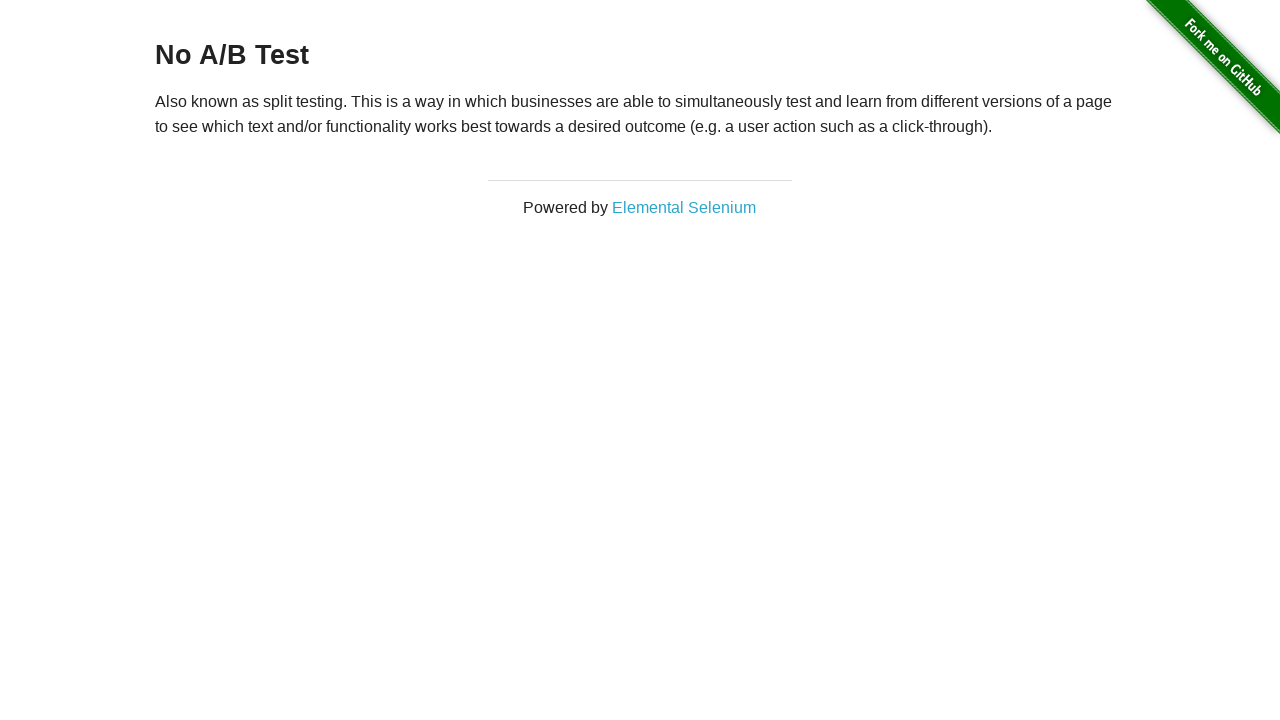

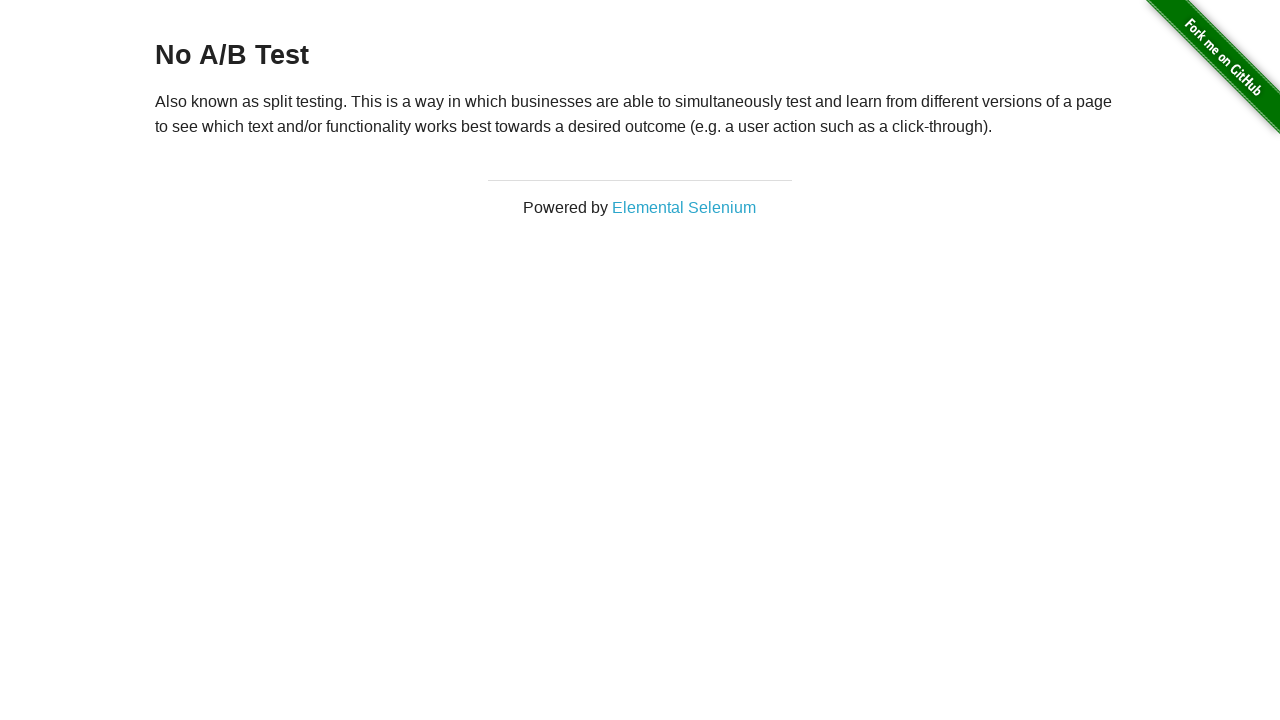